Tests hover with offset functionality by moving the mouse to a specific position relative to the first avatar element.

Starting URL: https://the-internet.herokuapp.com/hovers

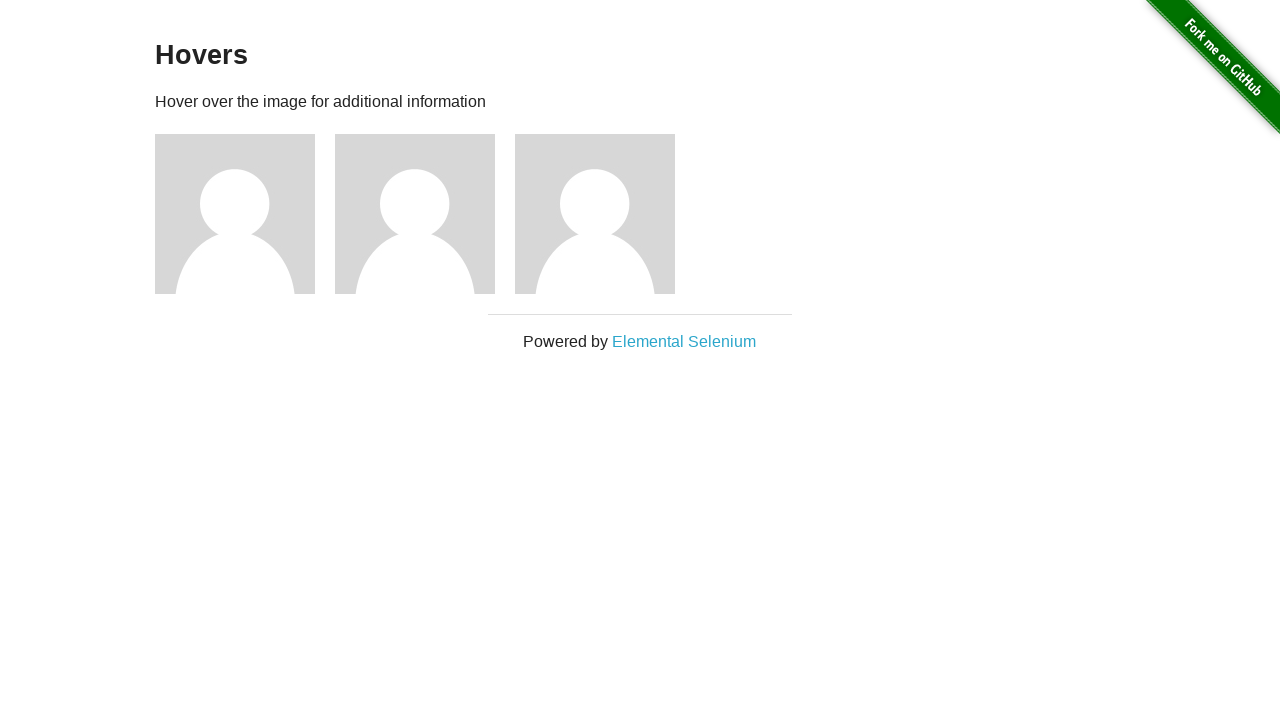

Navigated to hovers page
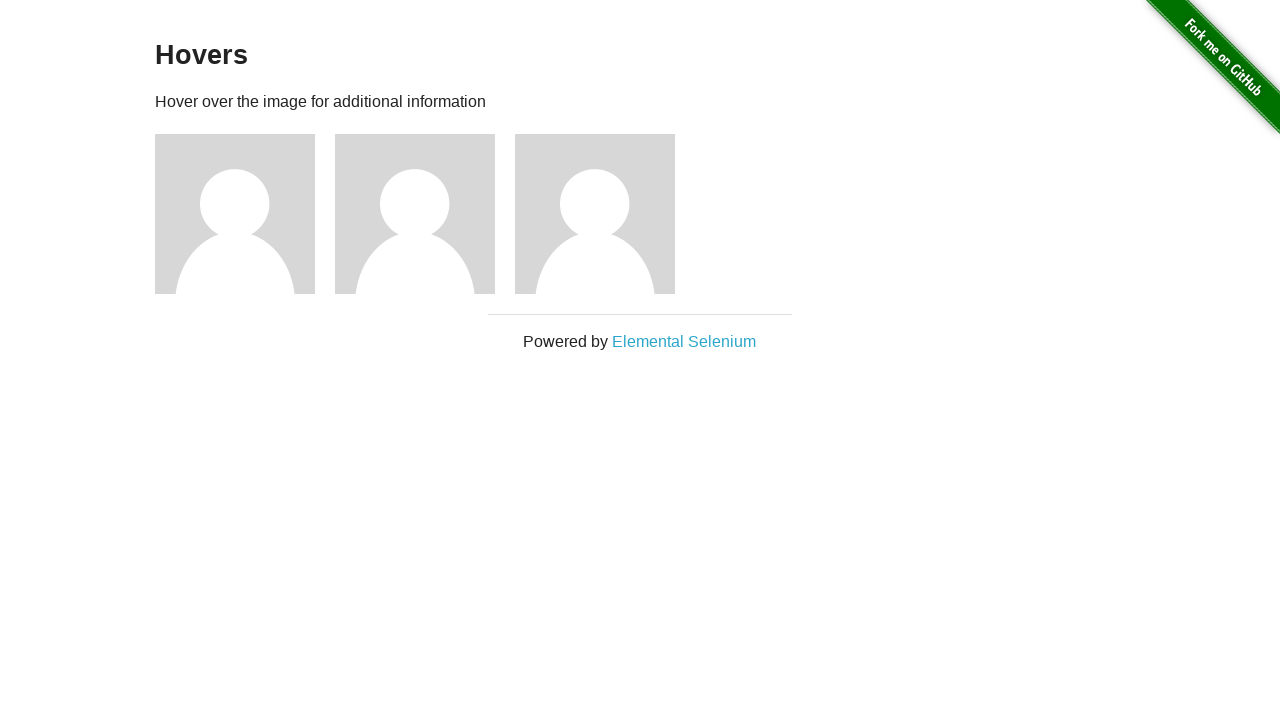

Located first avatar element
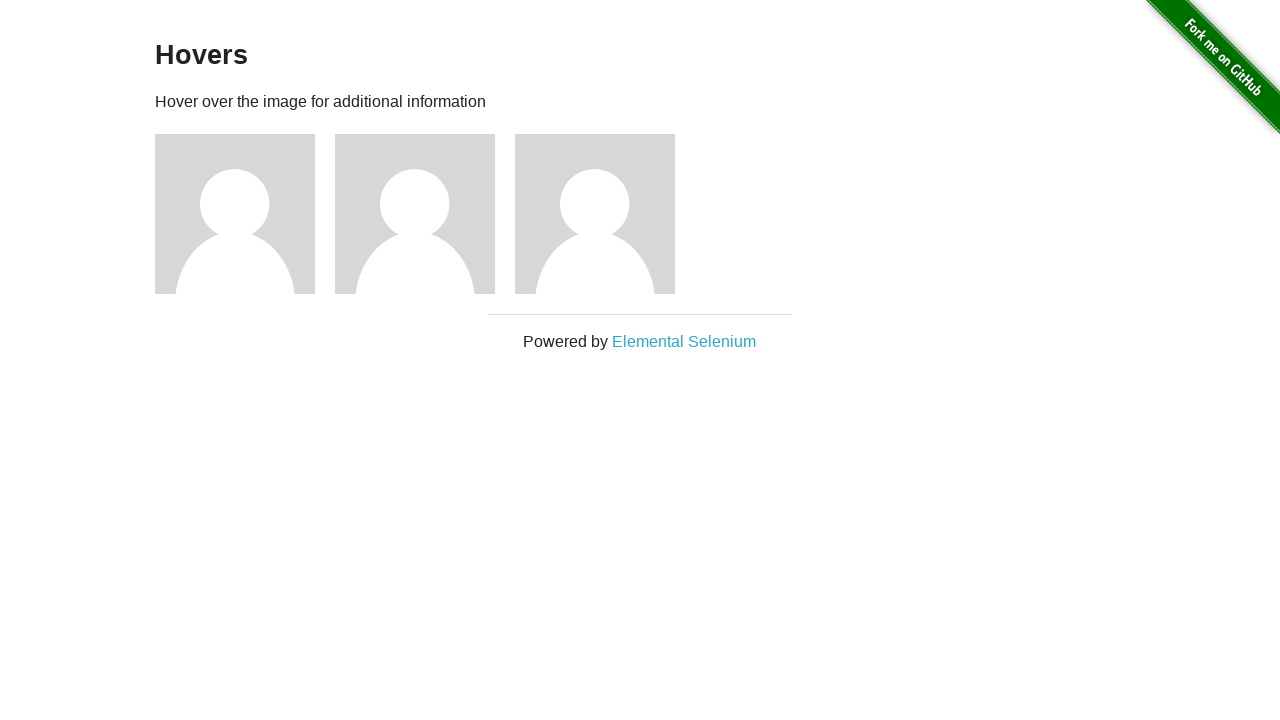

Hovered over the first avatar element at (245, 214) on (//div[@class='figure'])[1]
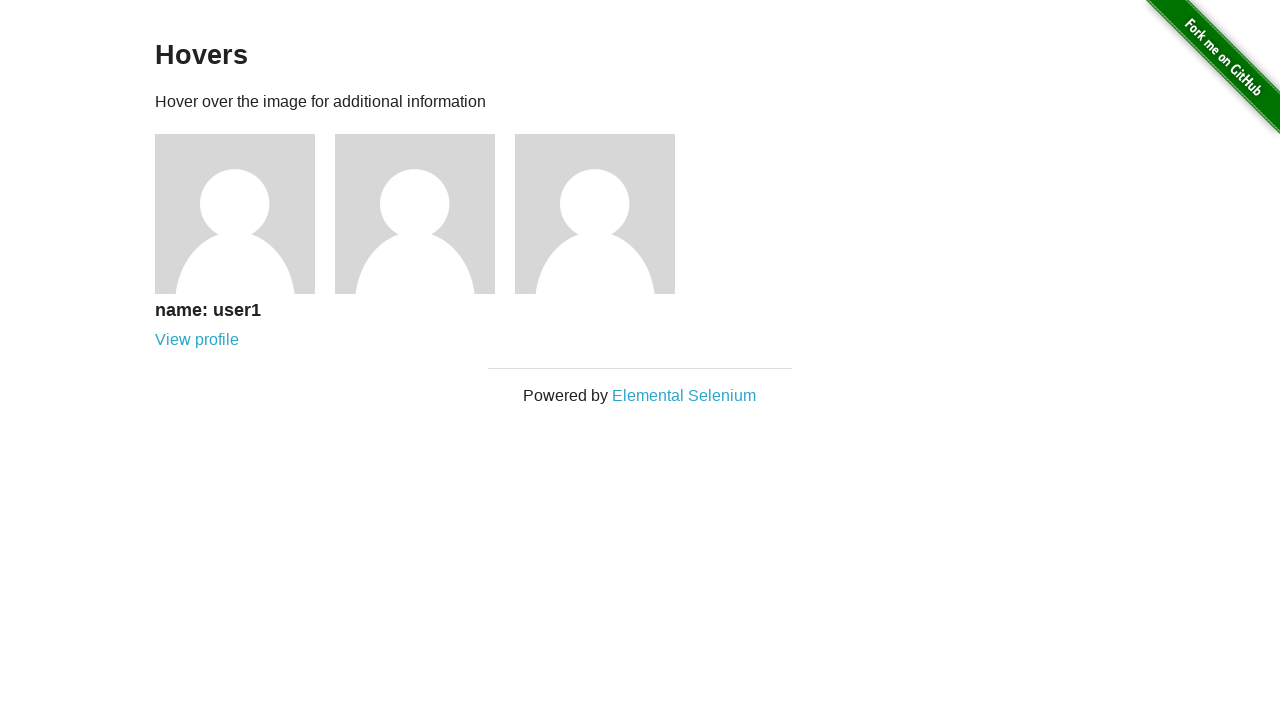

Avatar caption became visible after hover
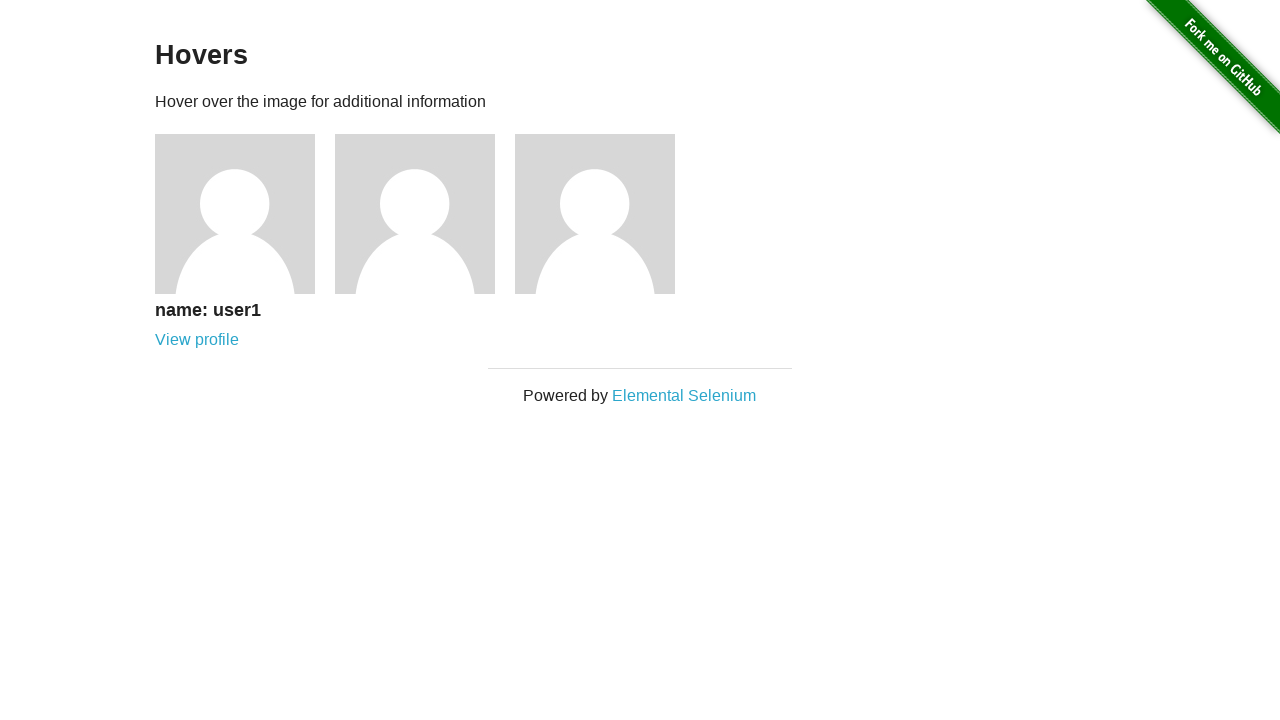

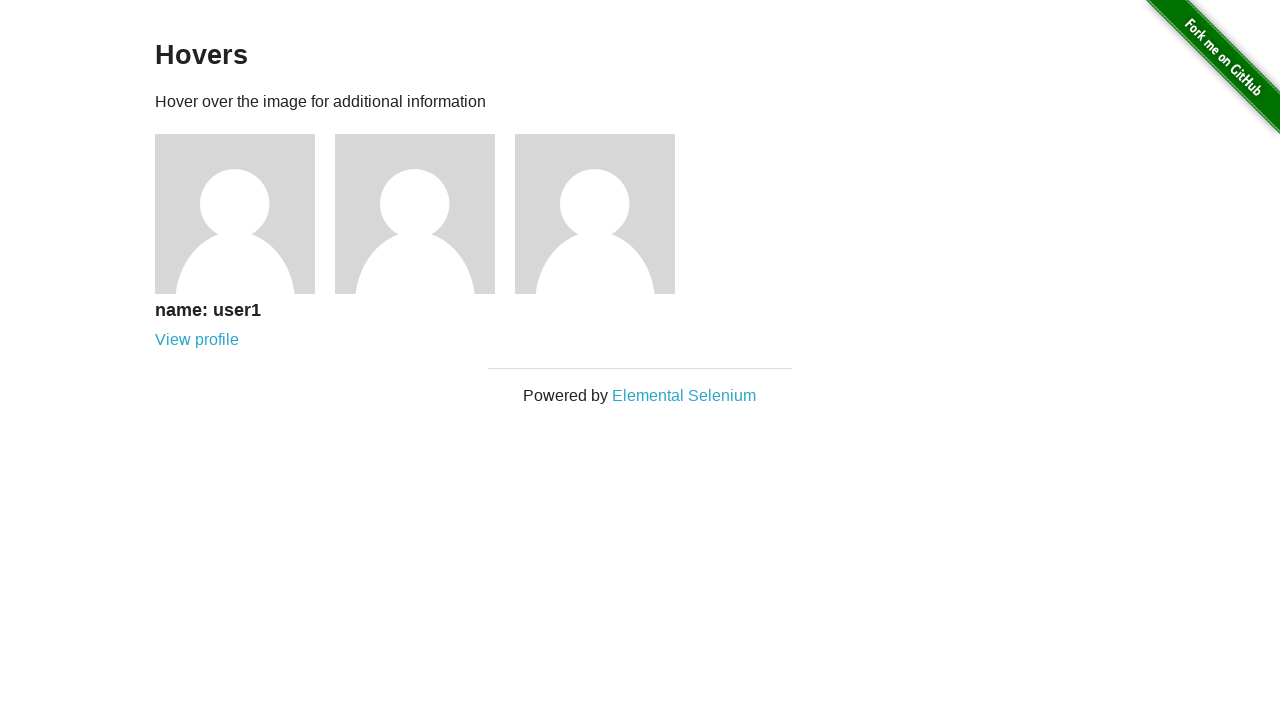